Tests autocomplete functionality by typing partial text and selecting India from the autocomplete suggestions

Starting URL: https://alphagov.github.io/accessible-autocomplete/examples/

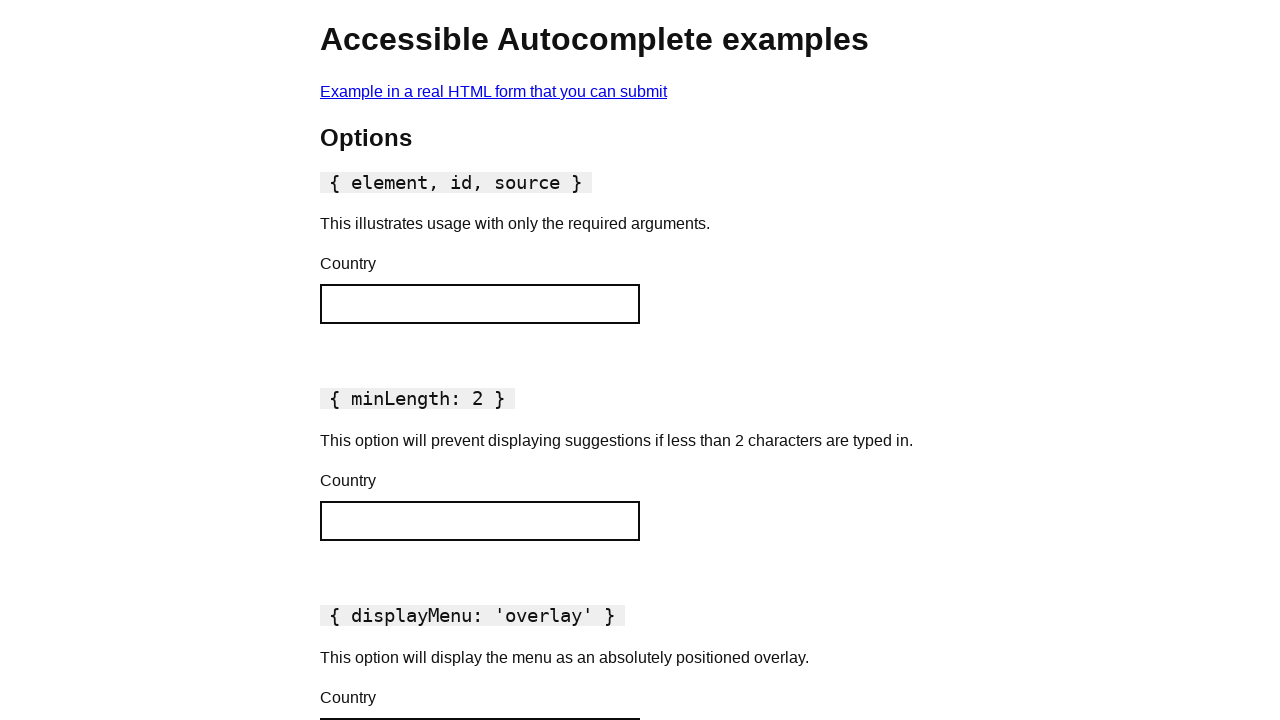

Navigated to autocomplete examples page
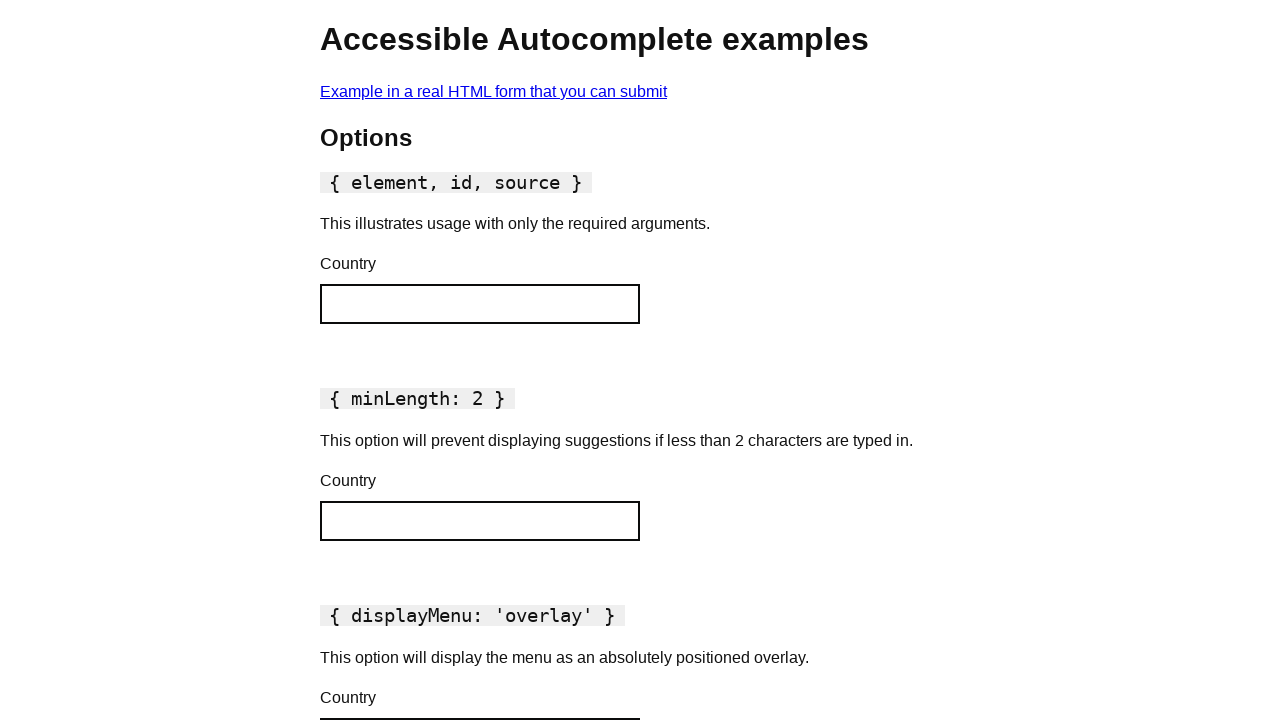

Typed 'ind' in autocomplete field to trigger suggestions on #autocomplete-default
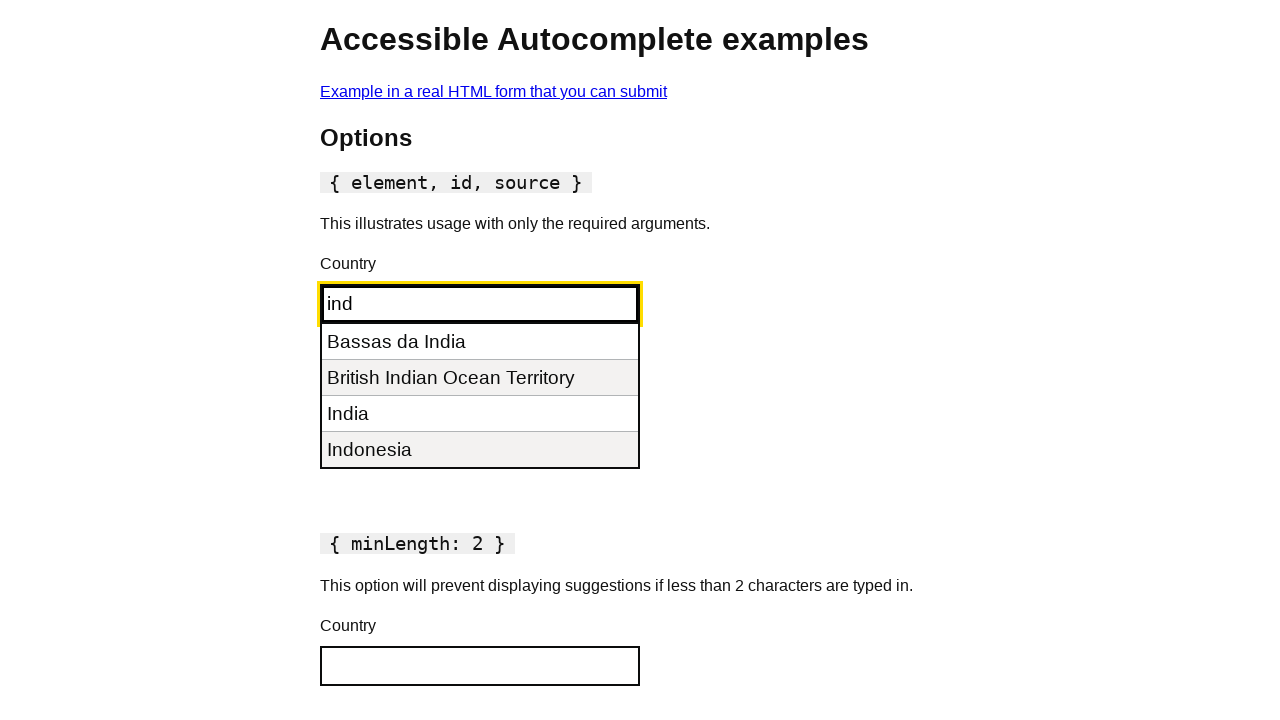

Autocomplete options appeared
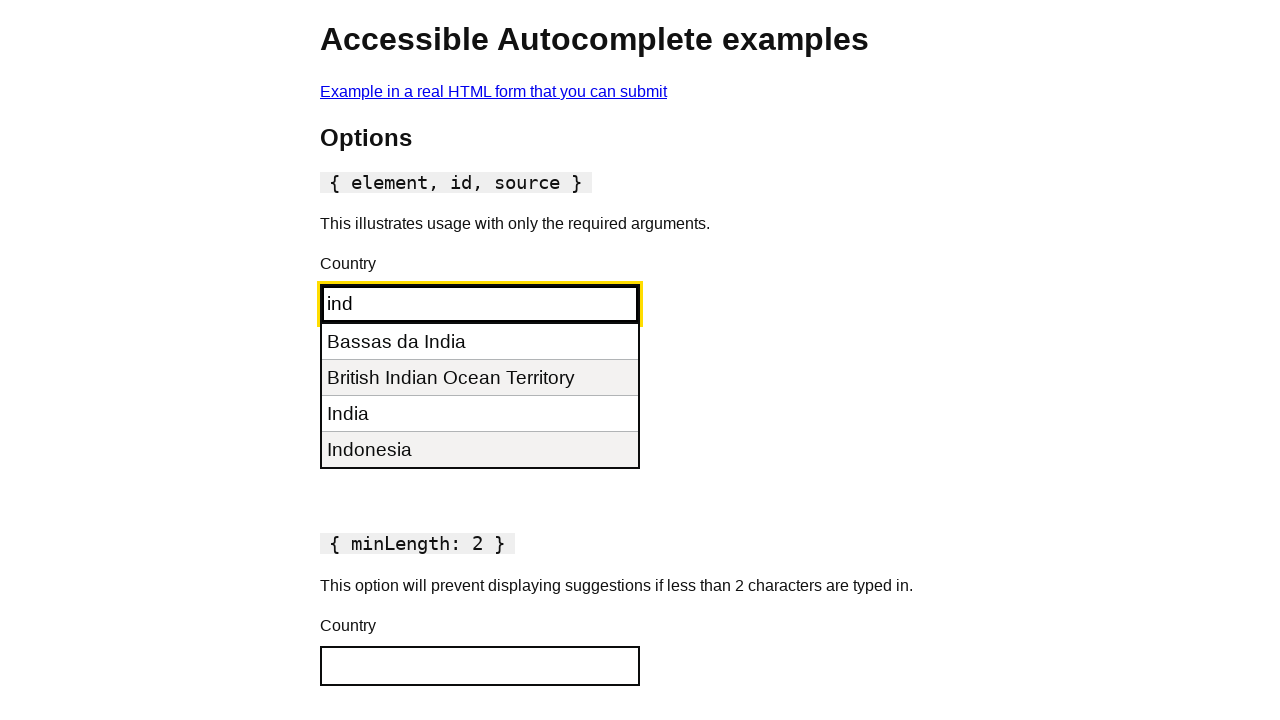

Selected 'India' from autocomplete suggestions at (480, 414) on li.autocomplete__option >> nth=2
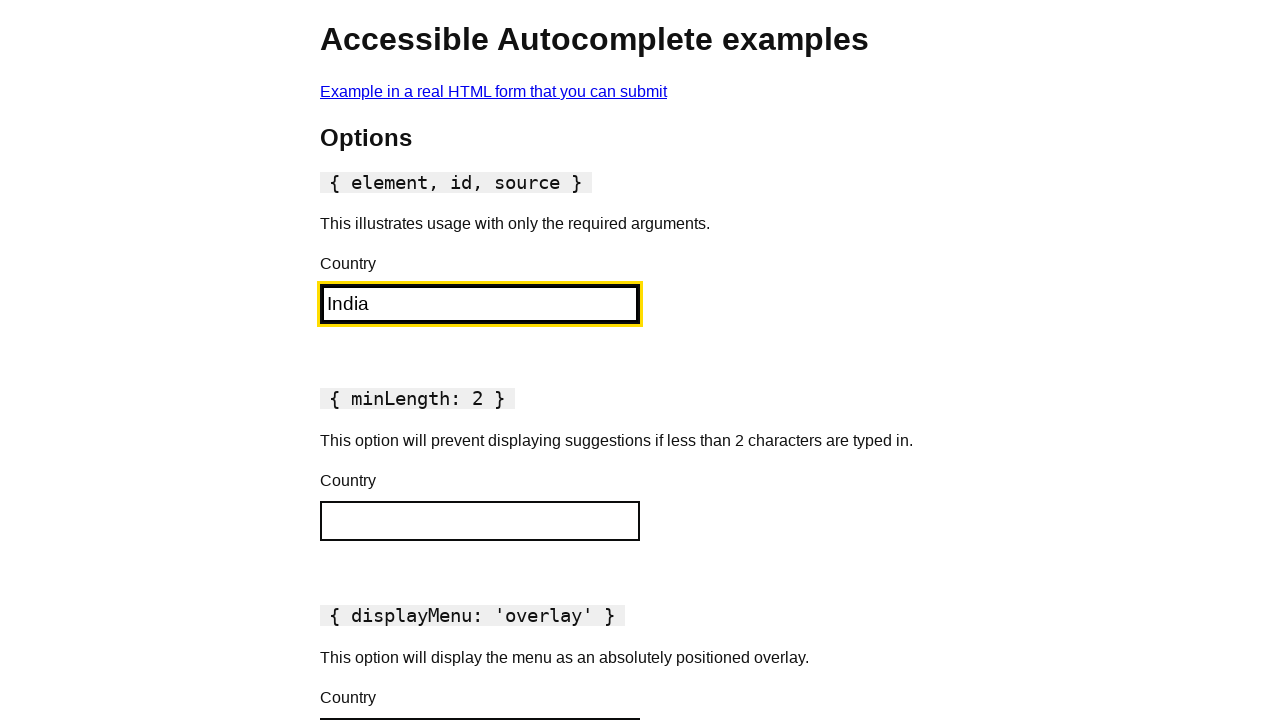

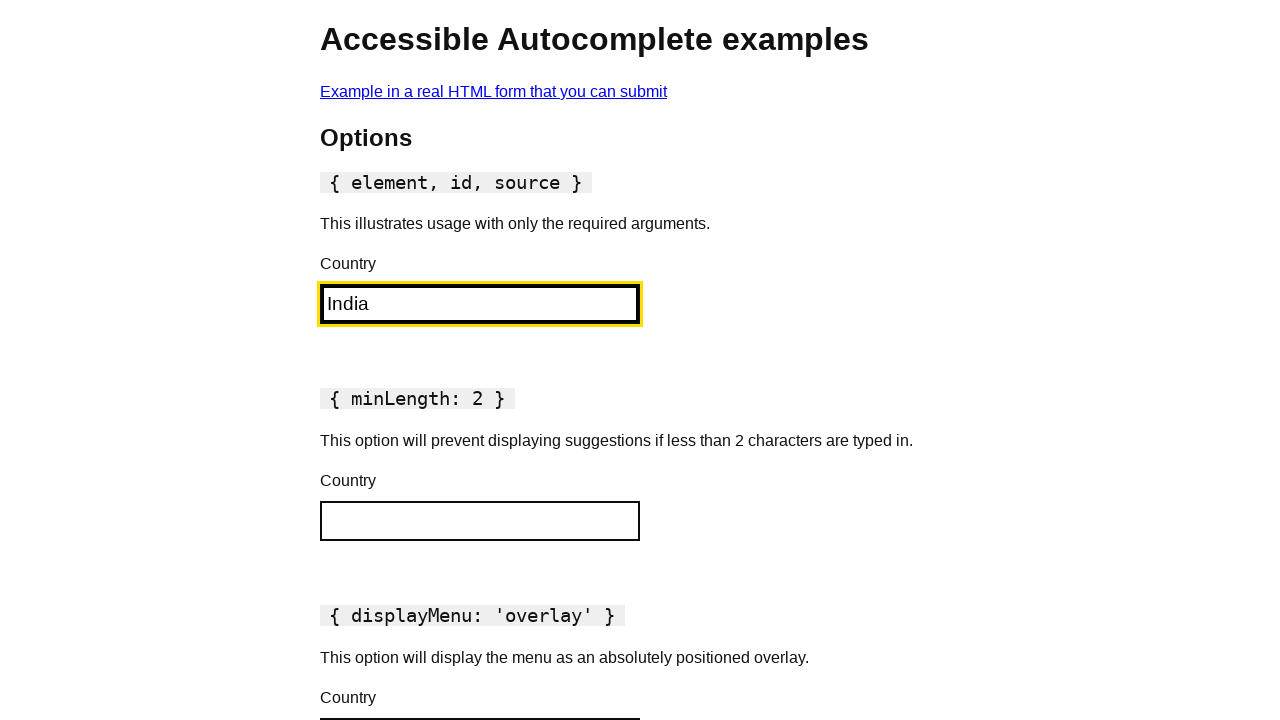